Tests dropdown selection functionality by selecting options using different methods: by index, by value, and by visible text from an old-style select menu

Starting URL: https://demoqa.com/select-menu

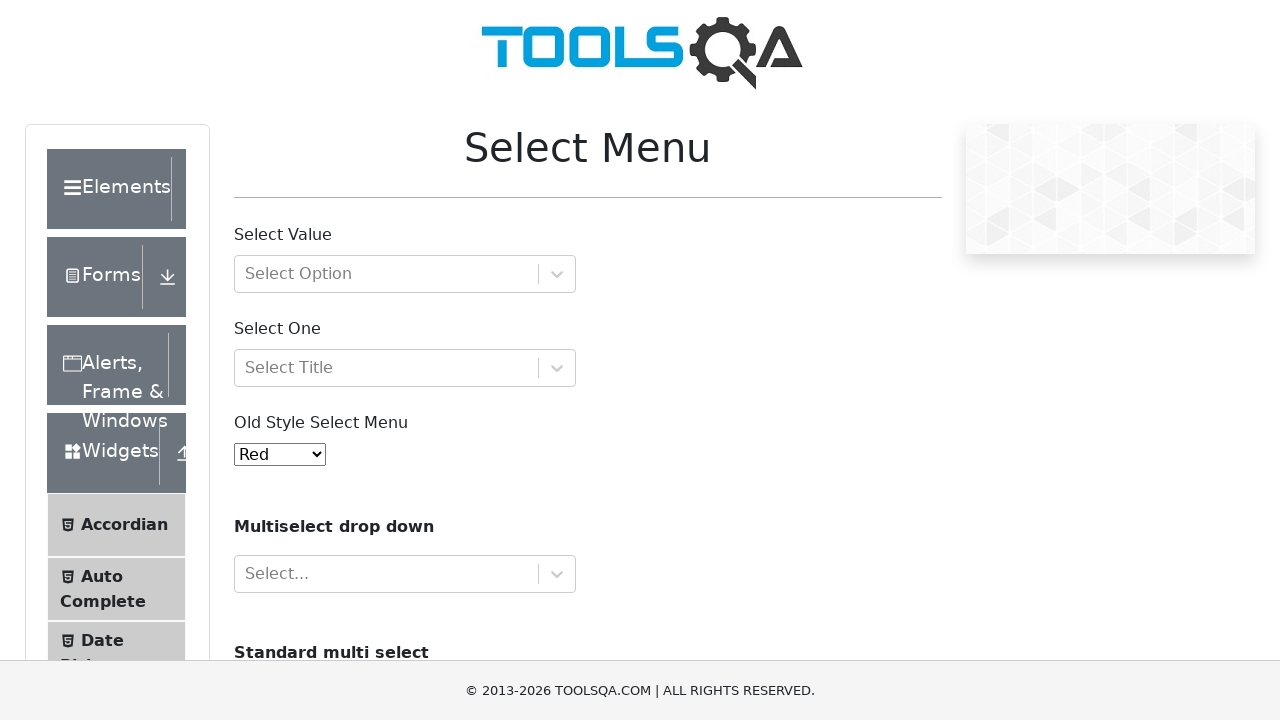

Selected 2nd option from old-style dropdown by index on #oldSelectMenu
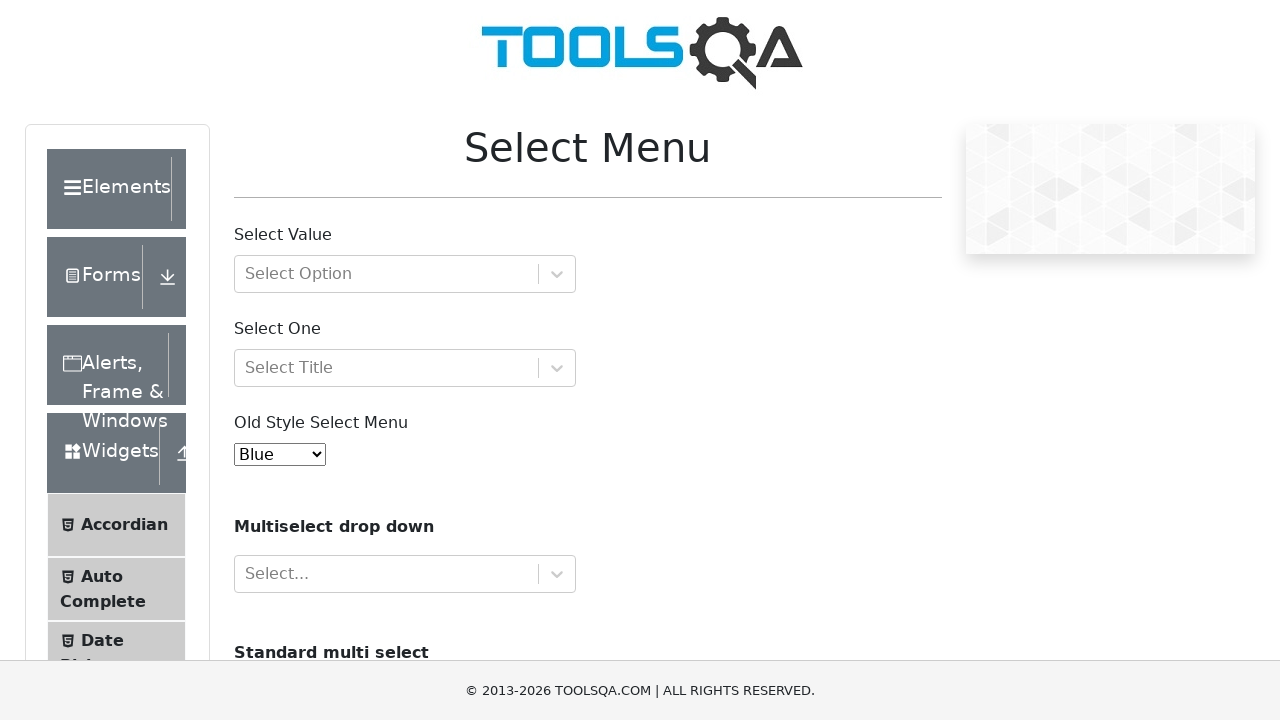

Selected option with value 'red' from dropdown on #oldSelectMenu
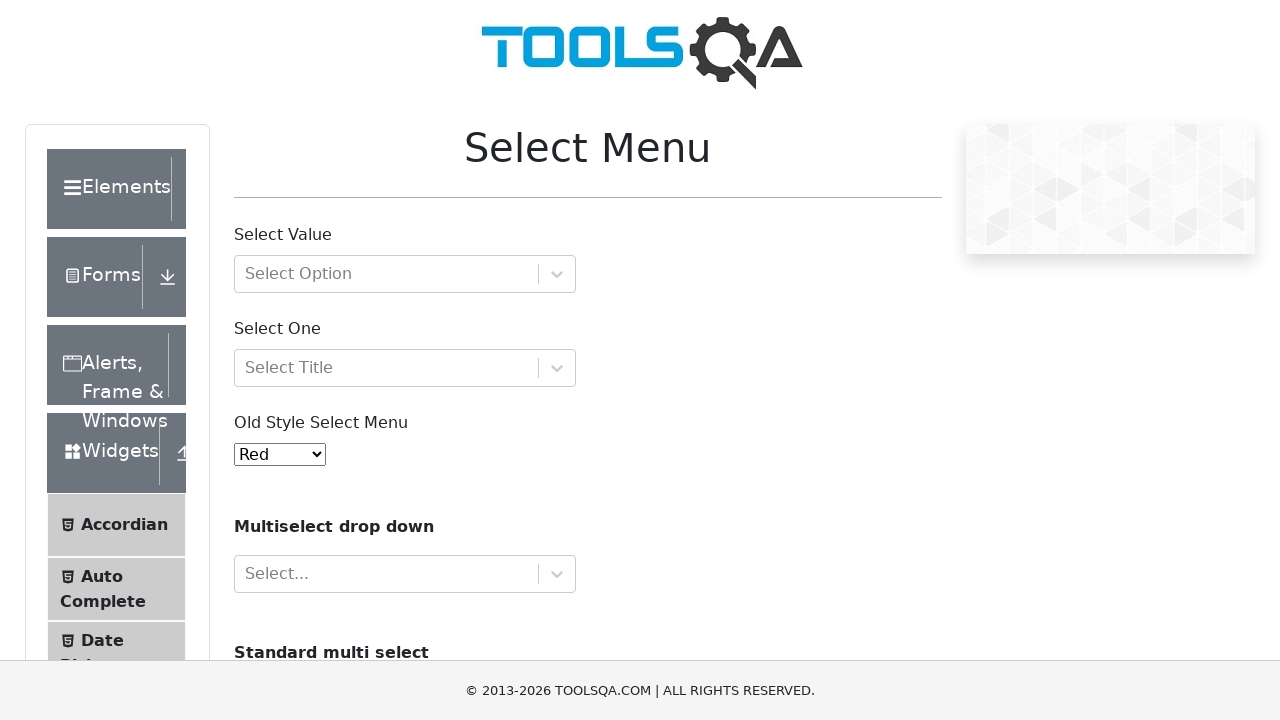

Selected 'Purple' option from dropdown by visible text on #oldSelectMenu
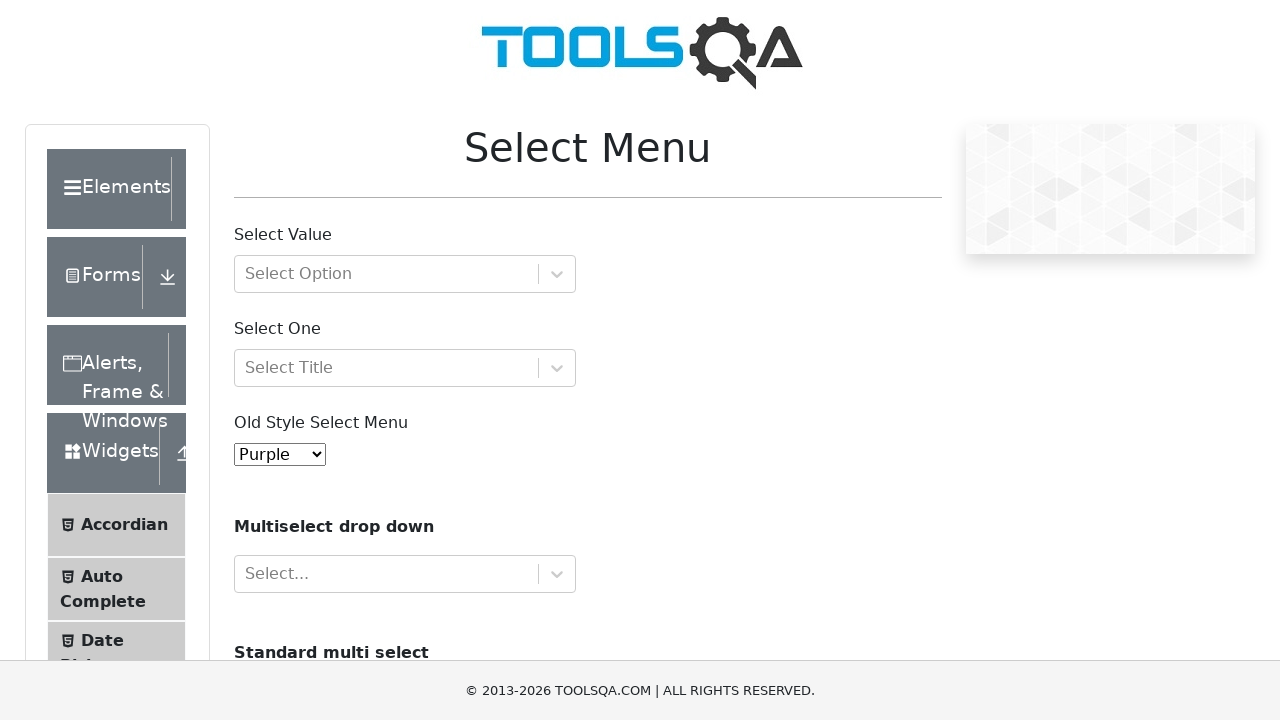

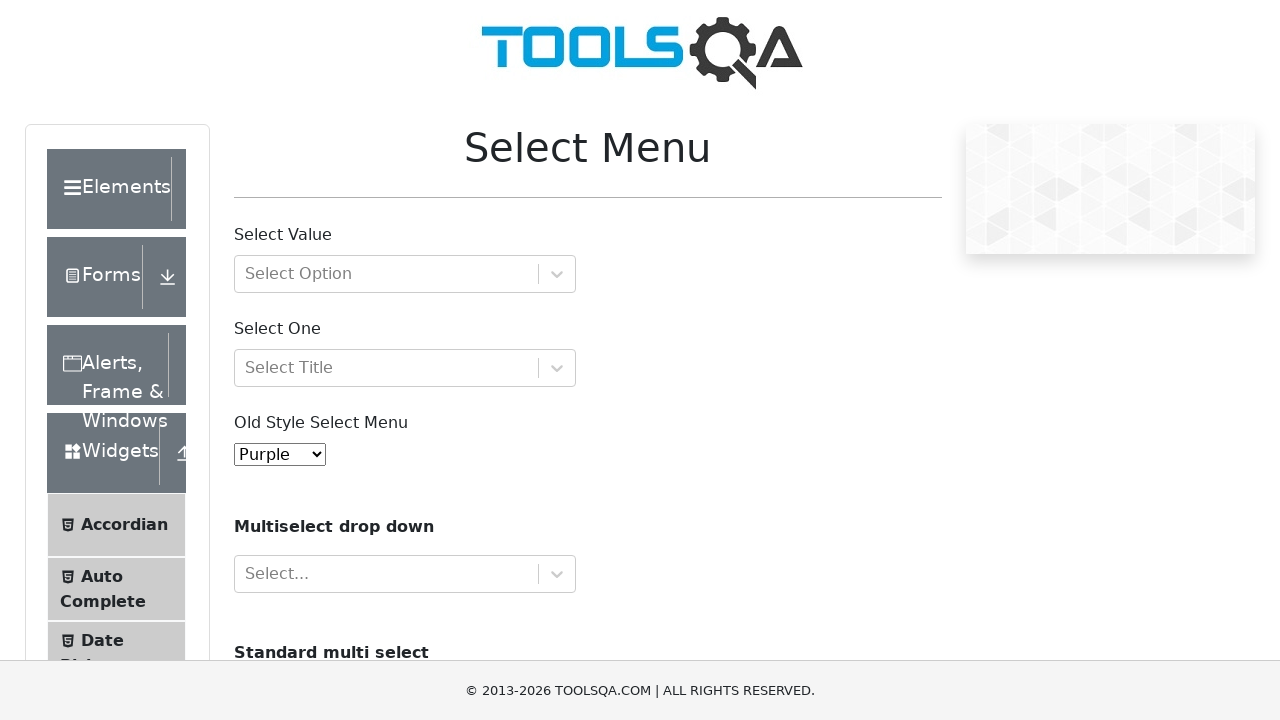